Navigates to W3Schools HTML tables tutorial page and verifies that the example table with id 'customers' loads correctly with its rows and columns.

Starting URL: https://www.w3schools.com/html/html_tables.asp

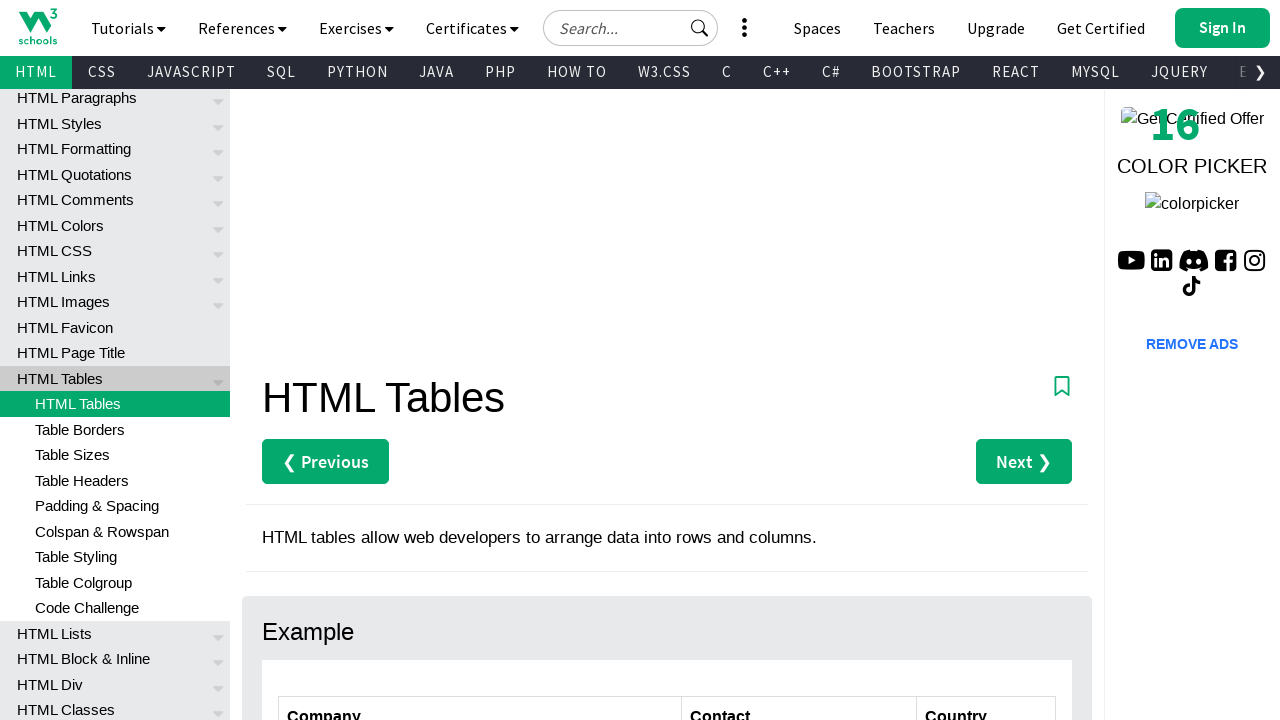

Navigated to W3Schools HTML tables tutorial page
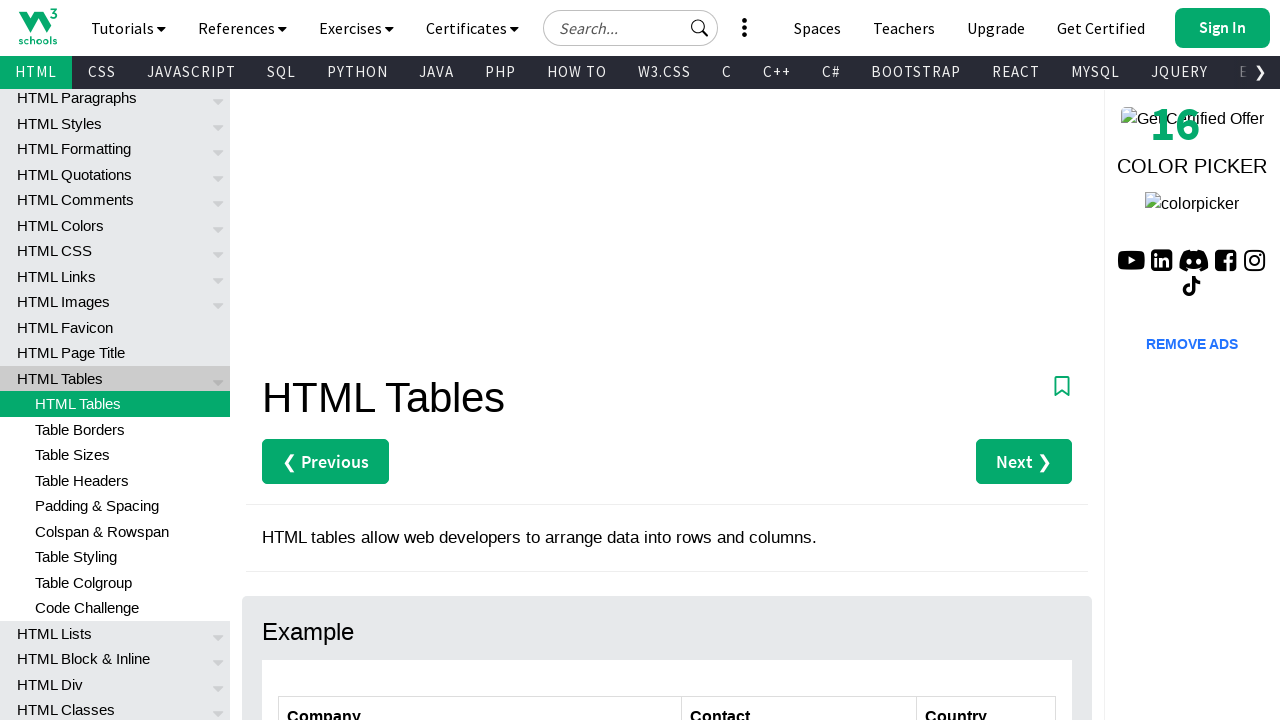

Customers table with id 'customers' is now visible
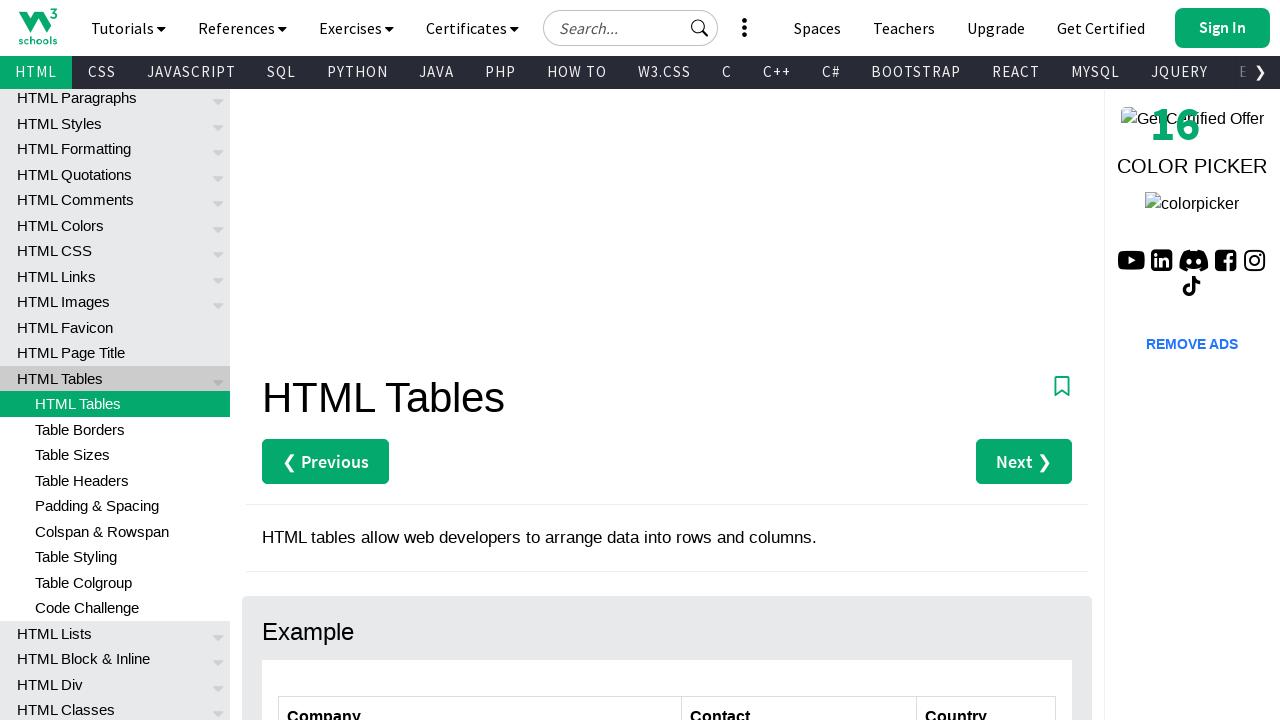

First table row is present in the customers table
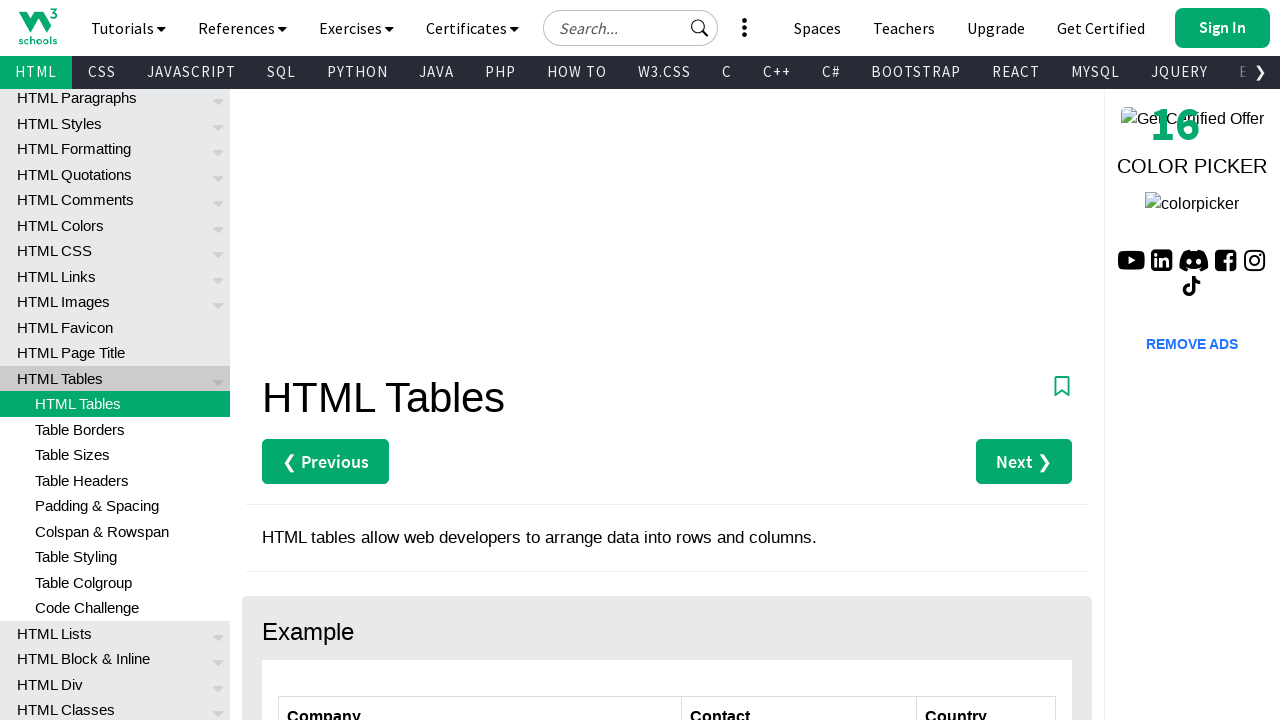

First table header column is present in the customers table
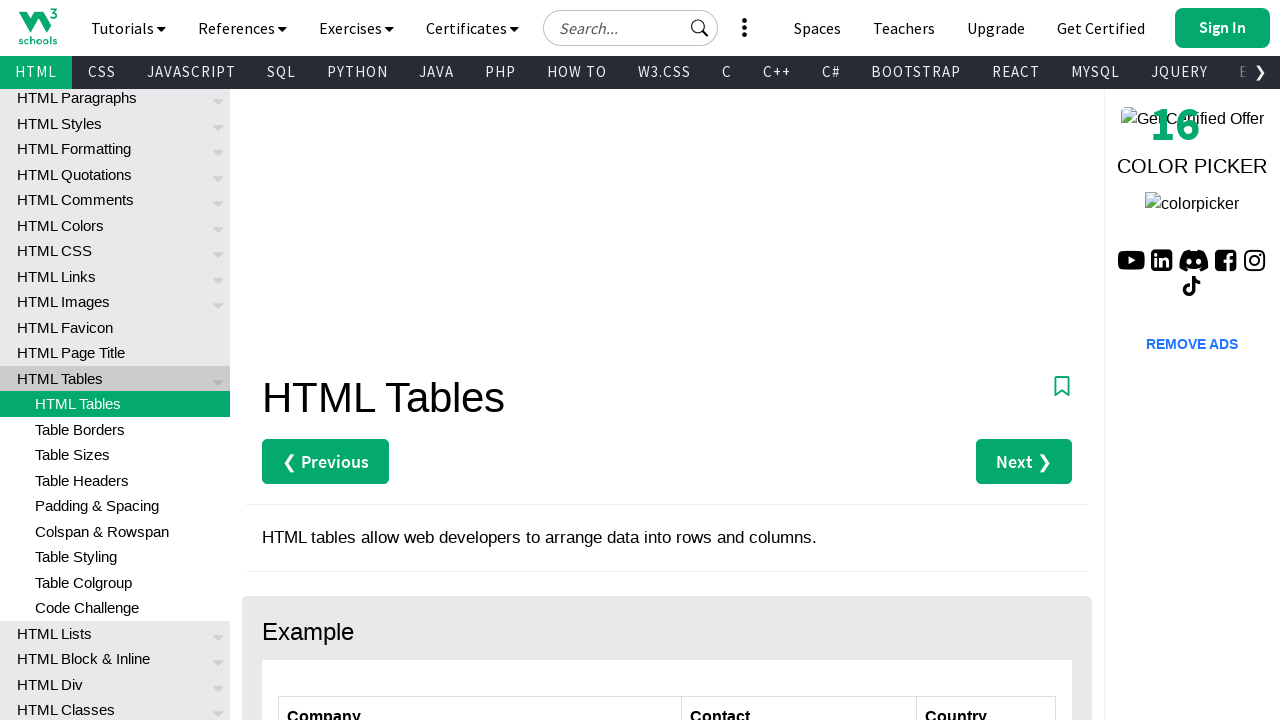

First table data cell is present, confirming table has content
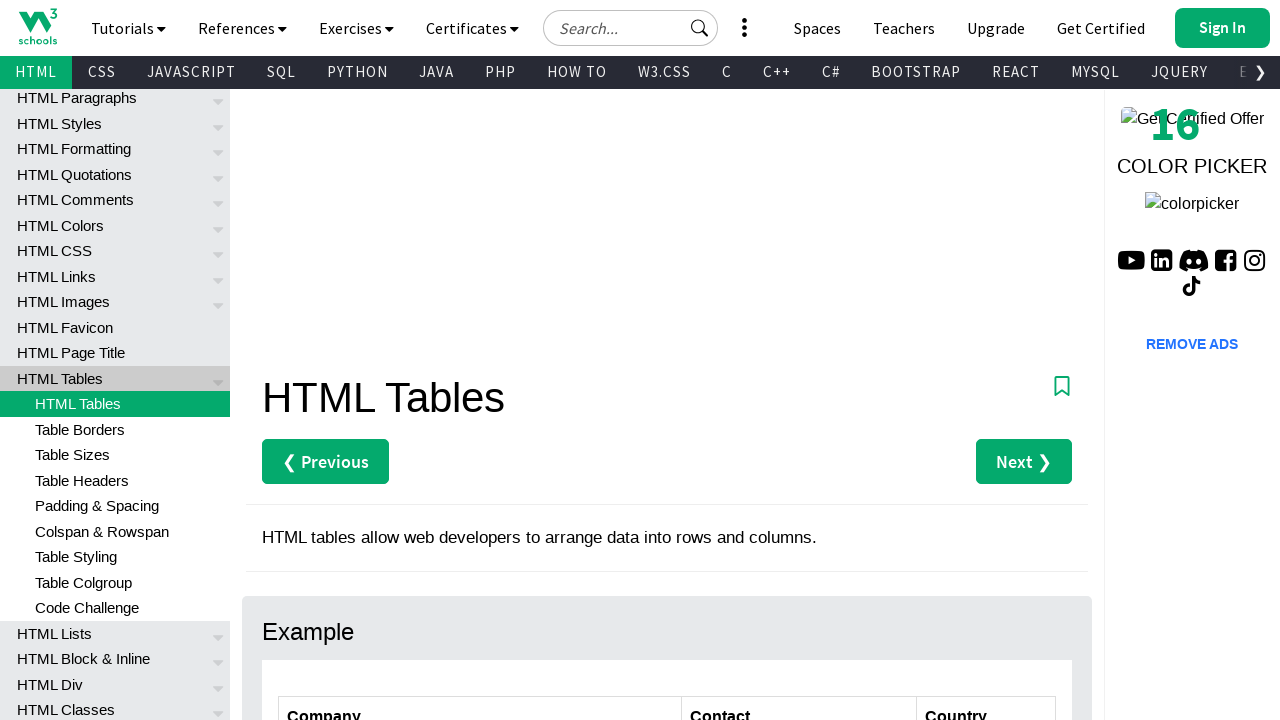

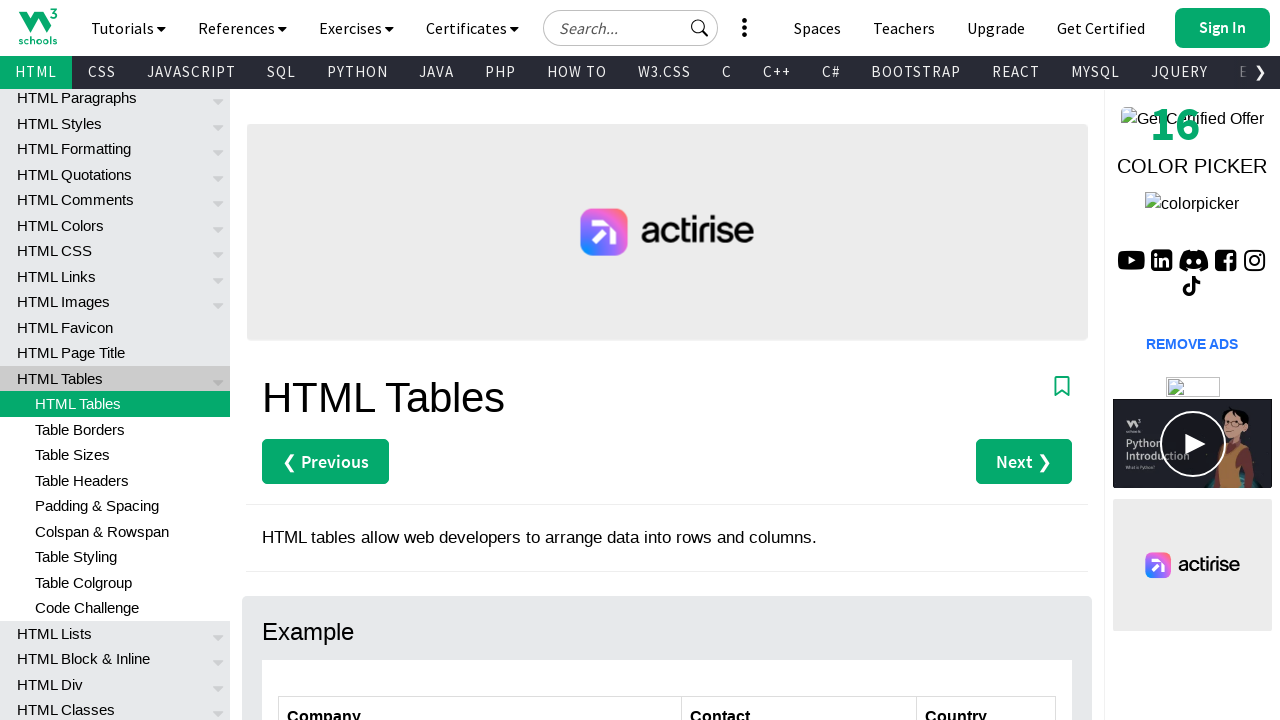